Tests file upload functionality by selecting a file using the file input and clicking the start upload button on a jQuery File Upload demo page

Starting URL: https://blueimp.github.io/jQuery-File-Upload/

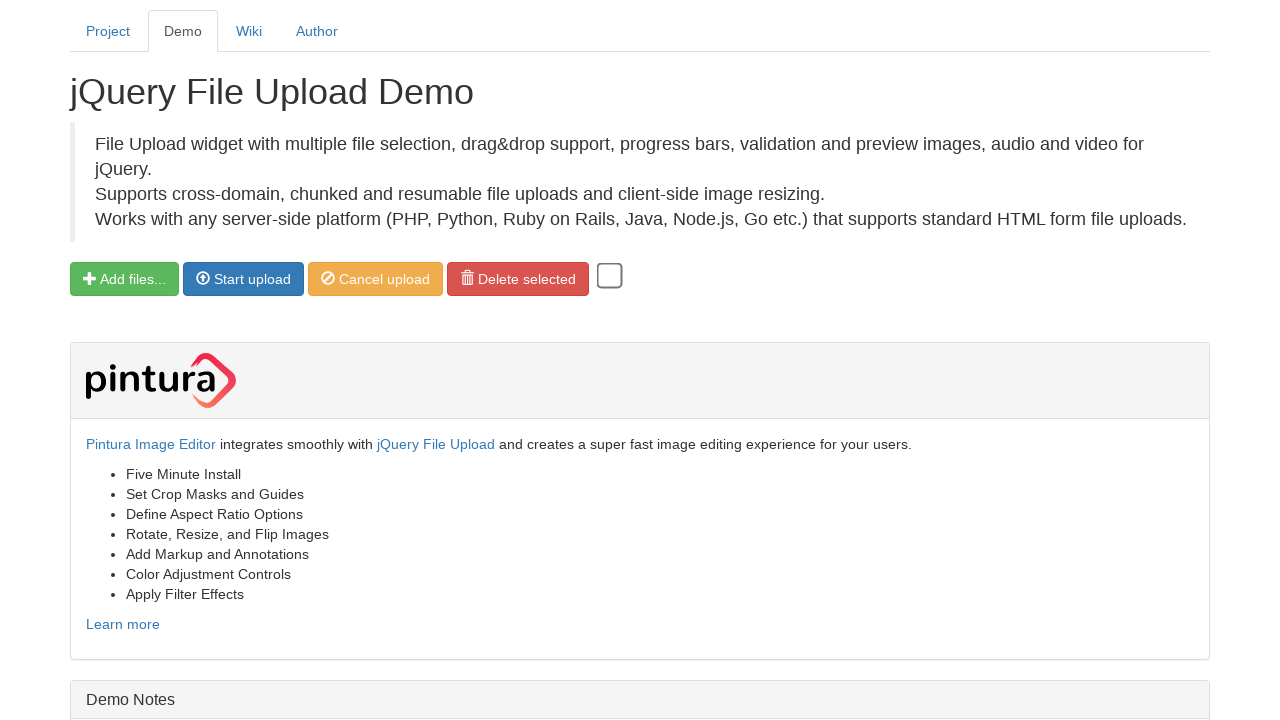

Created temporary test file for upload
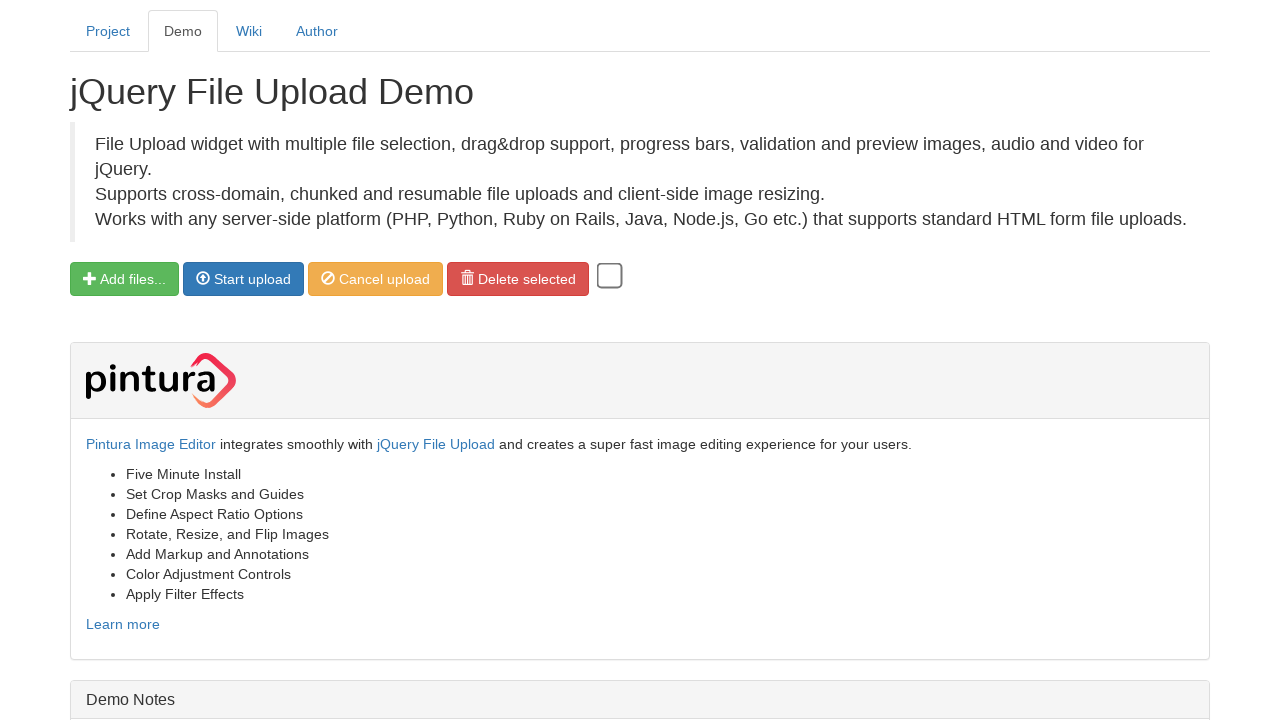

Selected test file using file input element
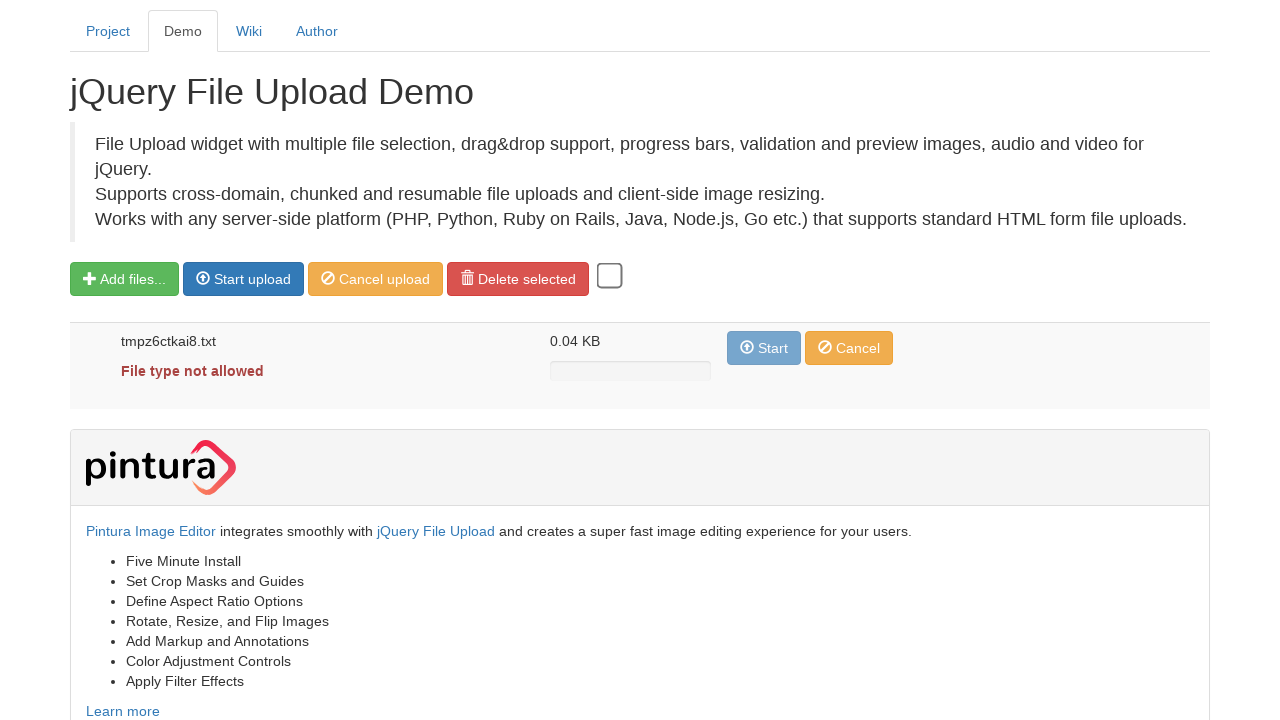

Clicked Start upload button to initiate file upload at (252, 279) on xpath=//span[text()='Start upload']
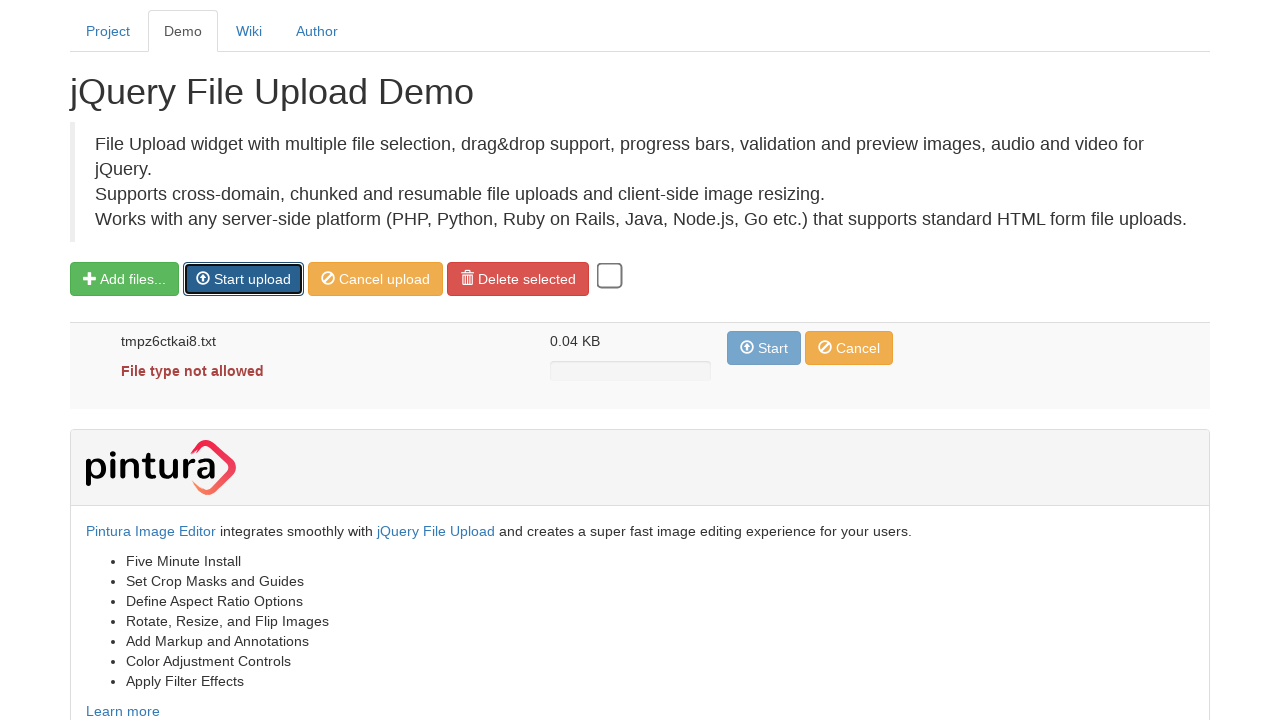

Waited 2 seconds for upload to complete
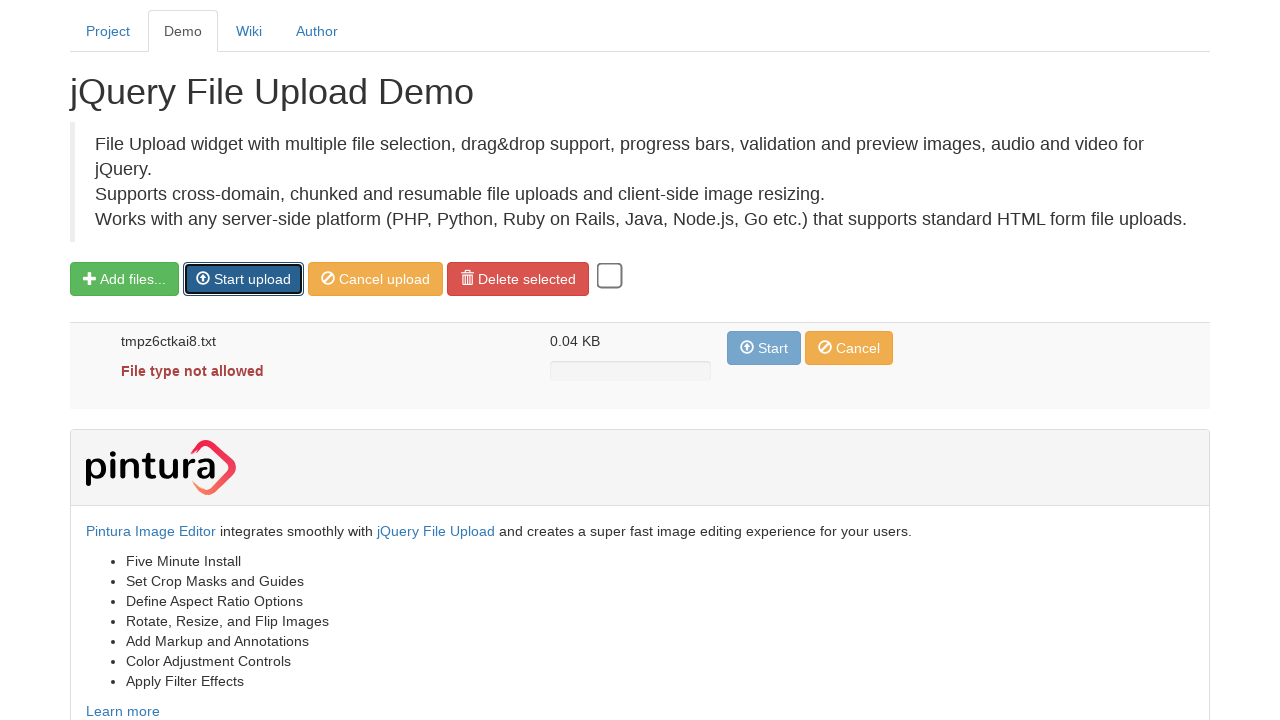

Cleaned up temporary test file
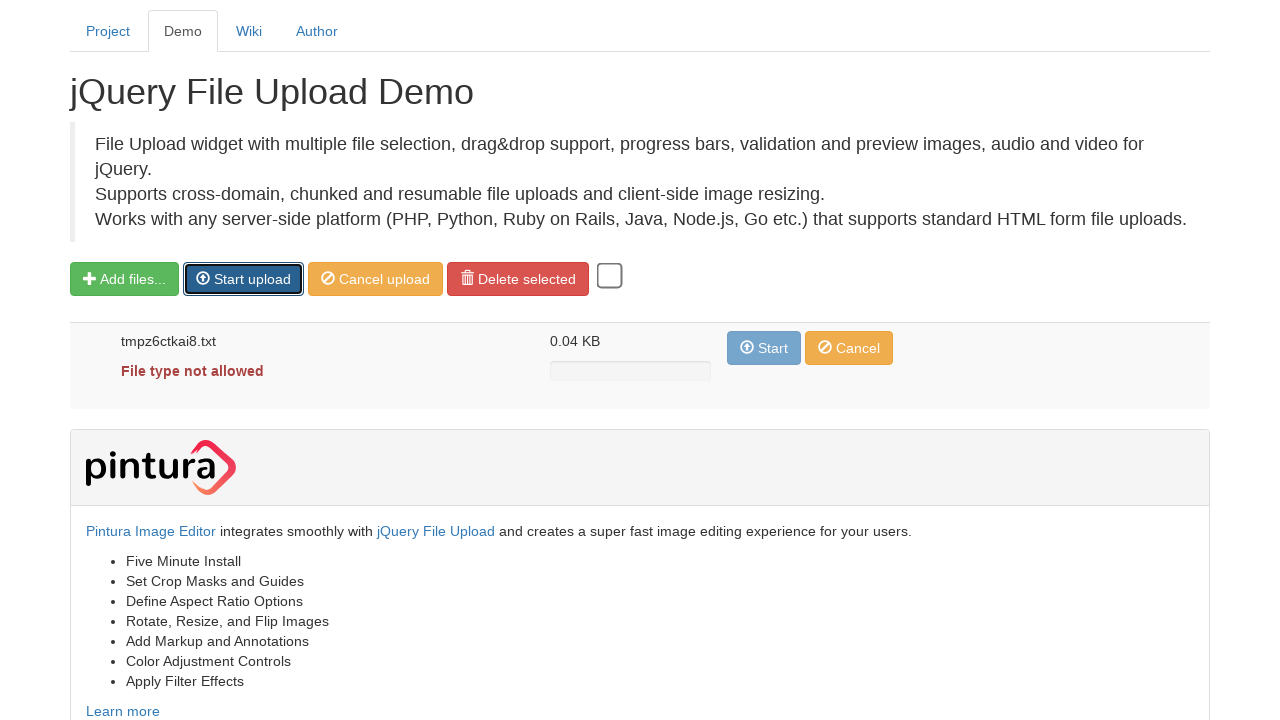

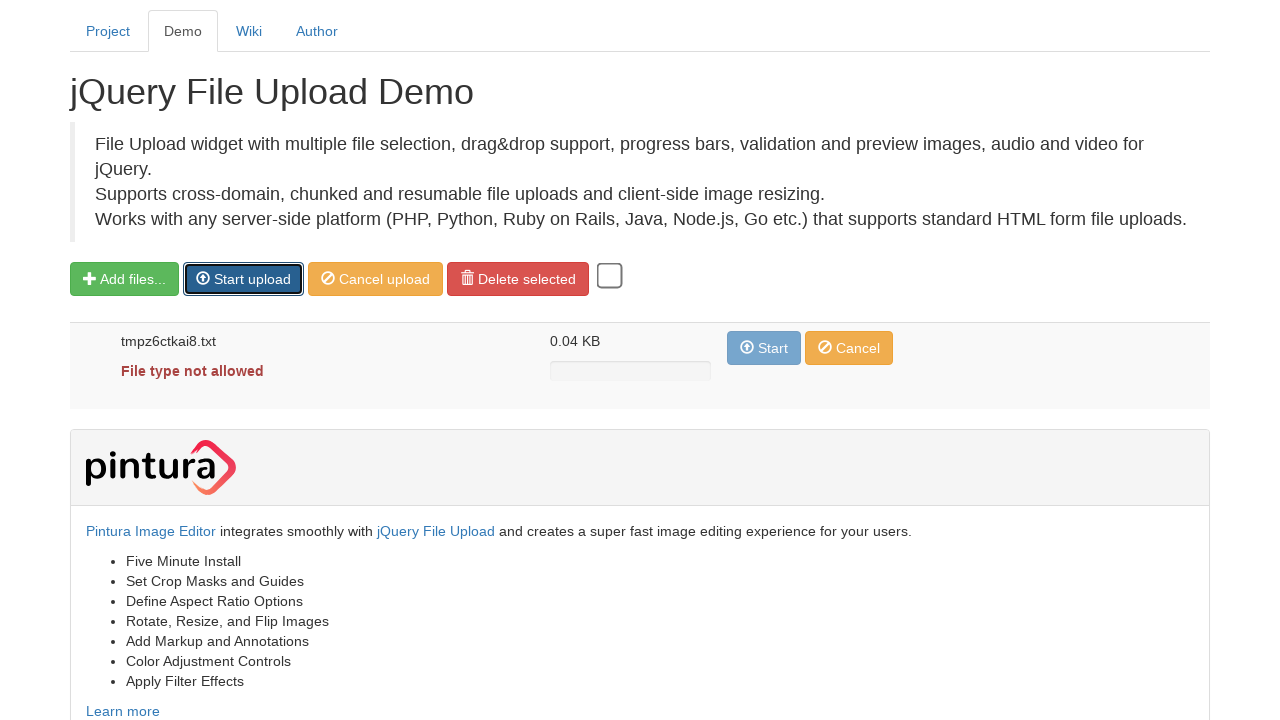